Tests XPath traversal by navigating to an automation practice page and locating a button element using following-sibling XPath axis to retrieve its text content.

Starting URL: https://rahulshettyacademy.com/AutomationPractice/

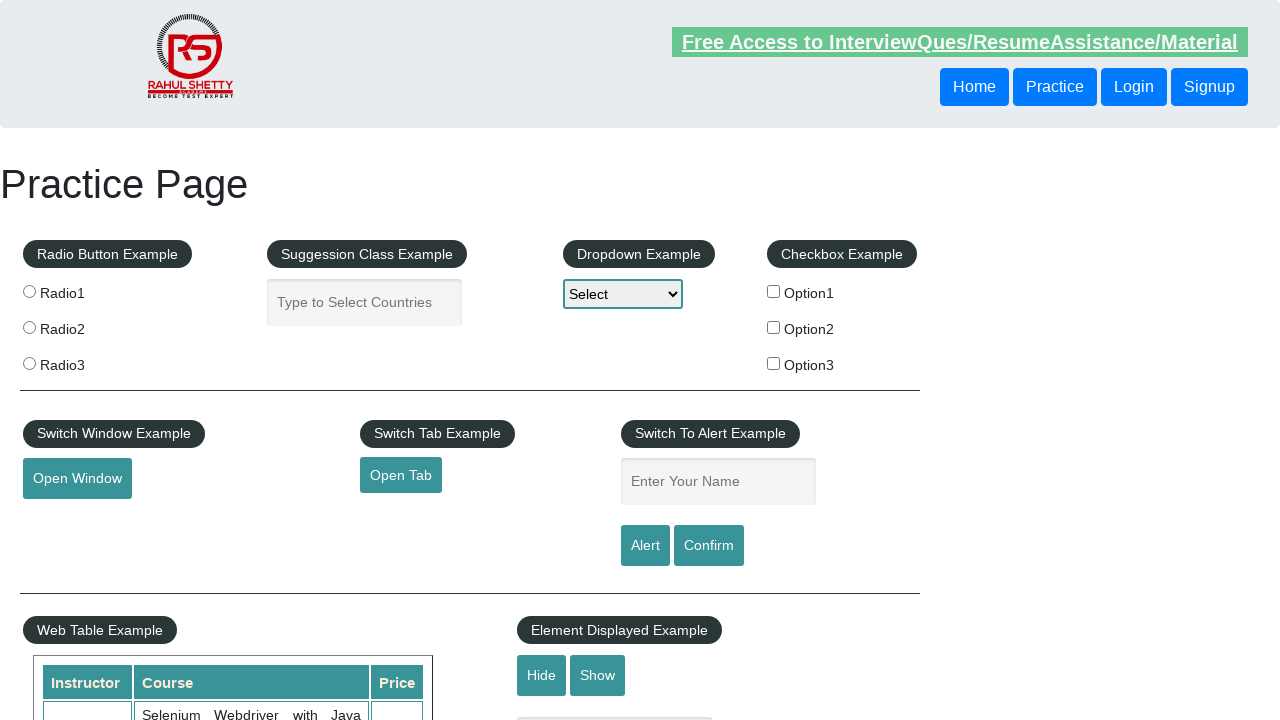

Navigated to automation practice page
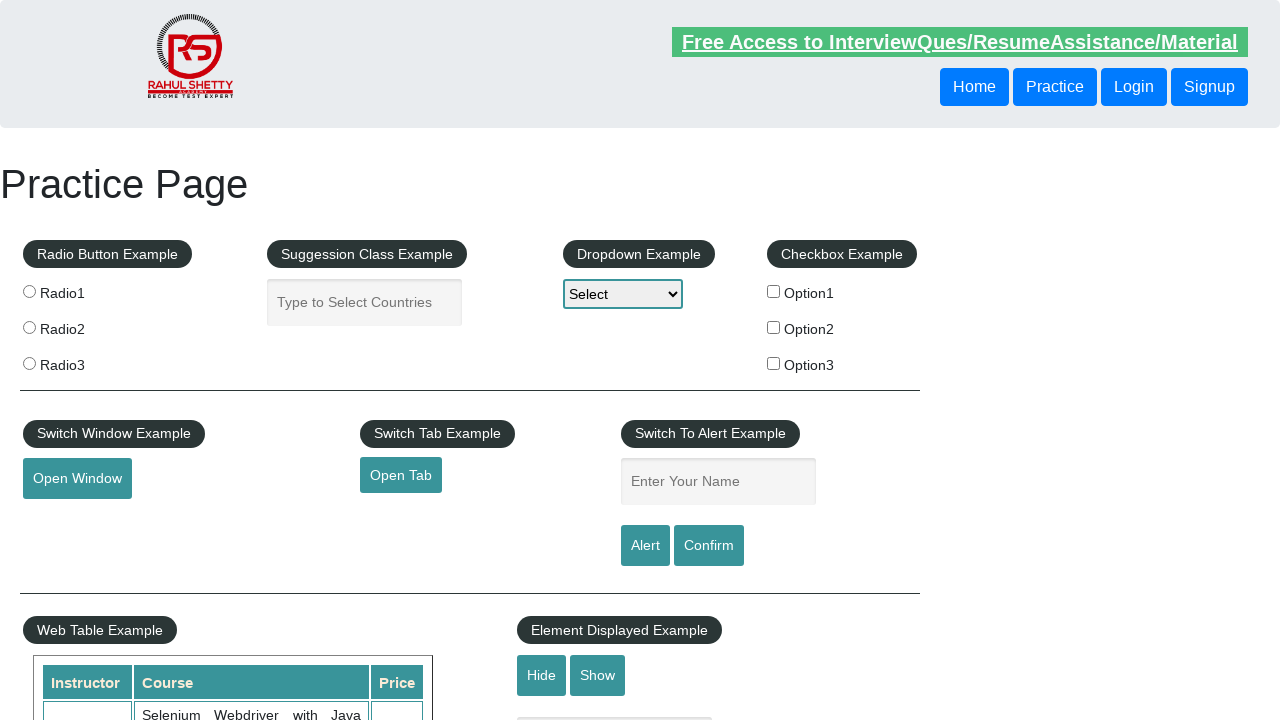

Header button element is visible
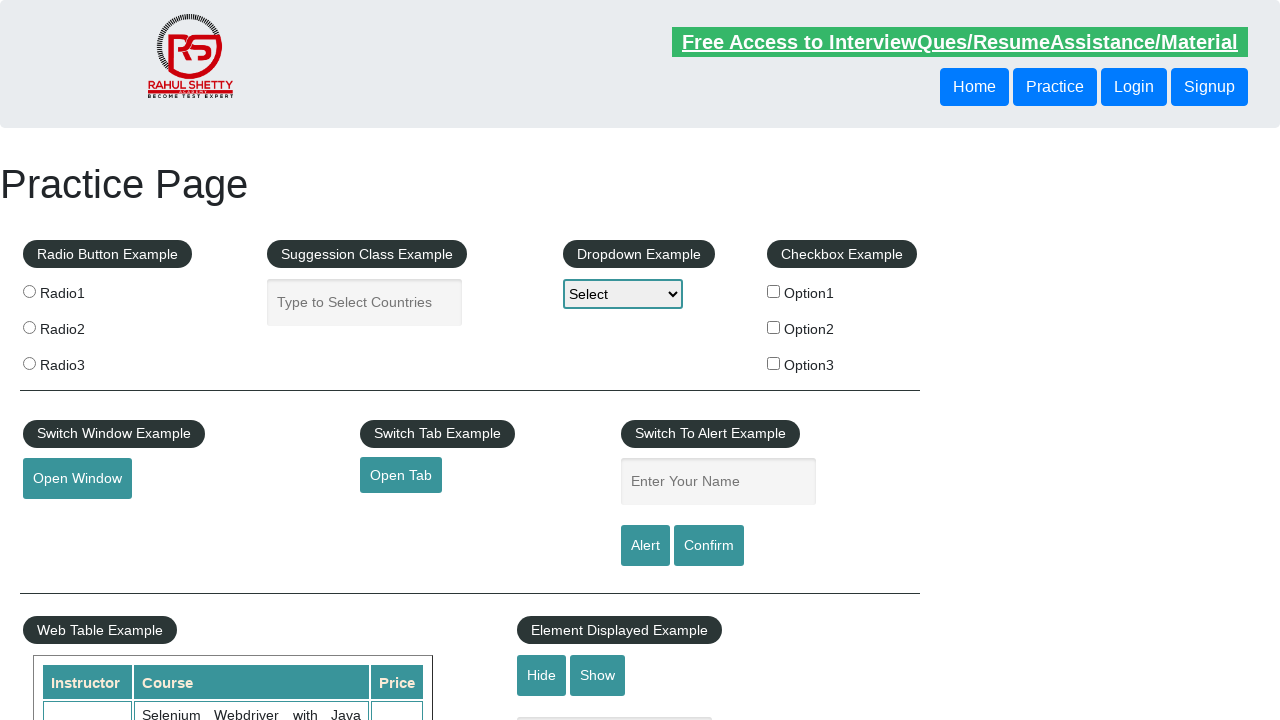

Located and retrieved text from button using XPath following-sibling axis: 'Signup'
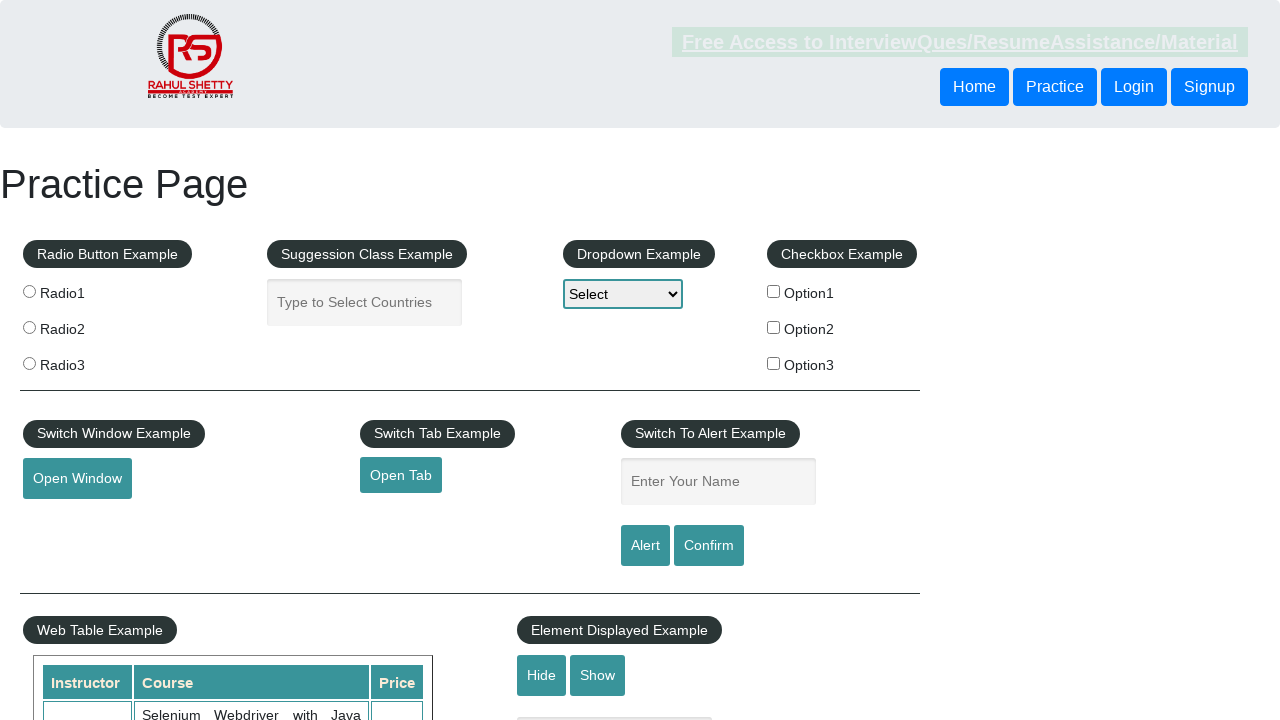

Printed button text: Signup
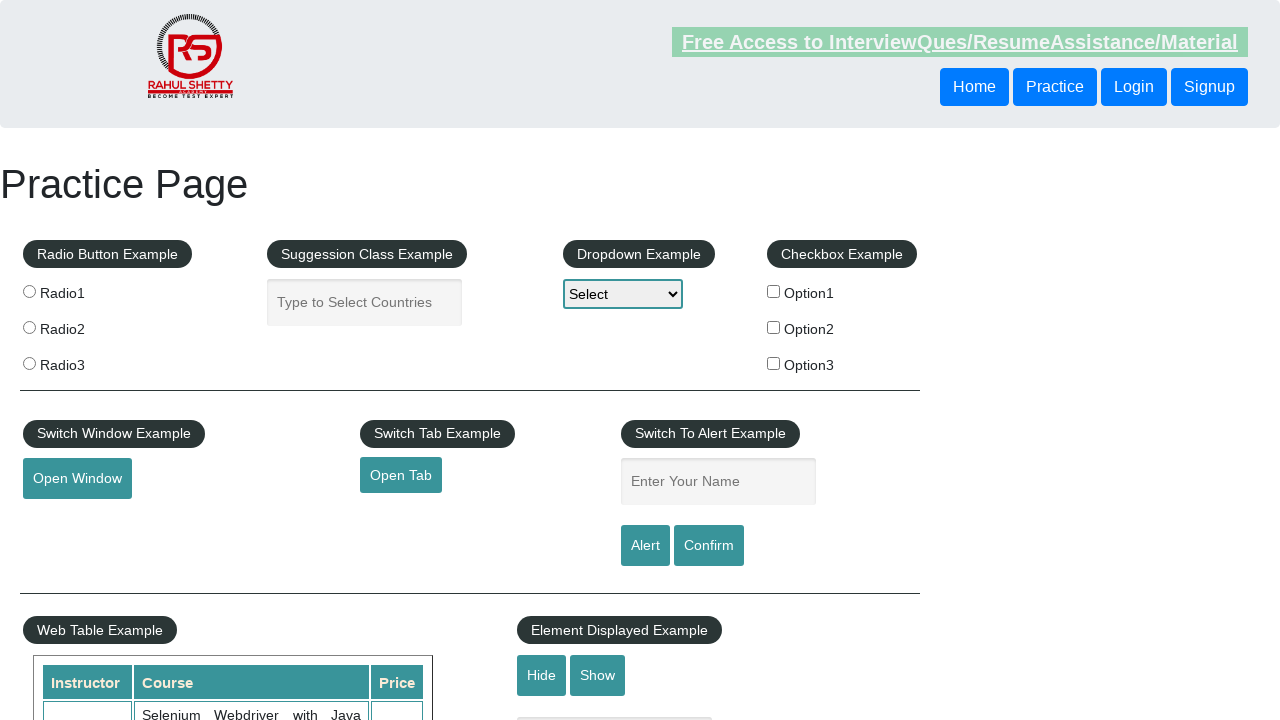

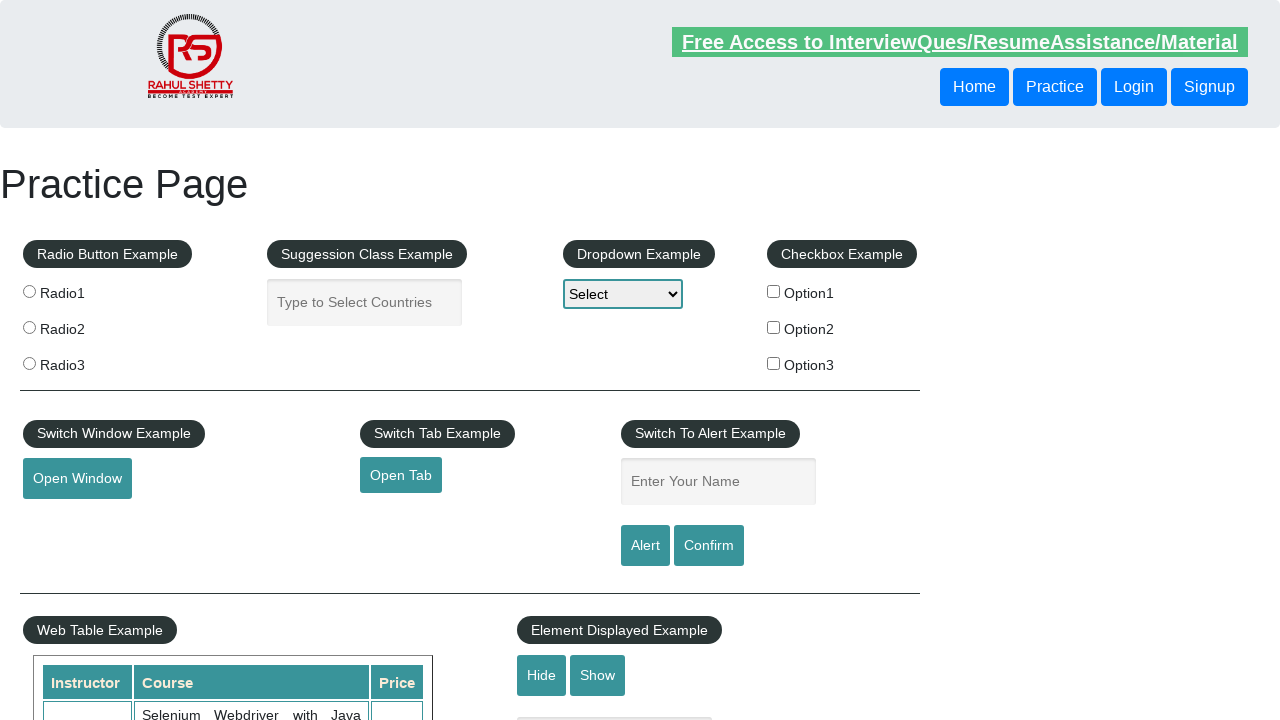